Tests mouse hover functionality by hovering over a menu element and clicking on the "Reload" submenu option

Starting URL: https://rahulshettyacademy.com/AutomationPractice/

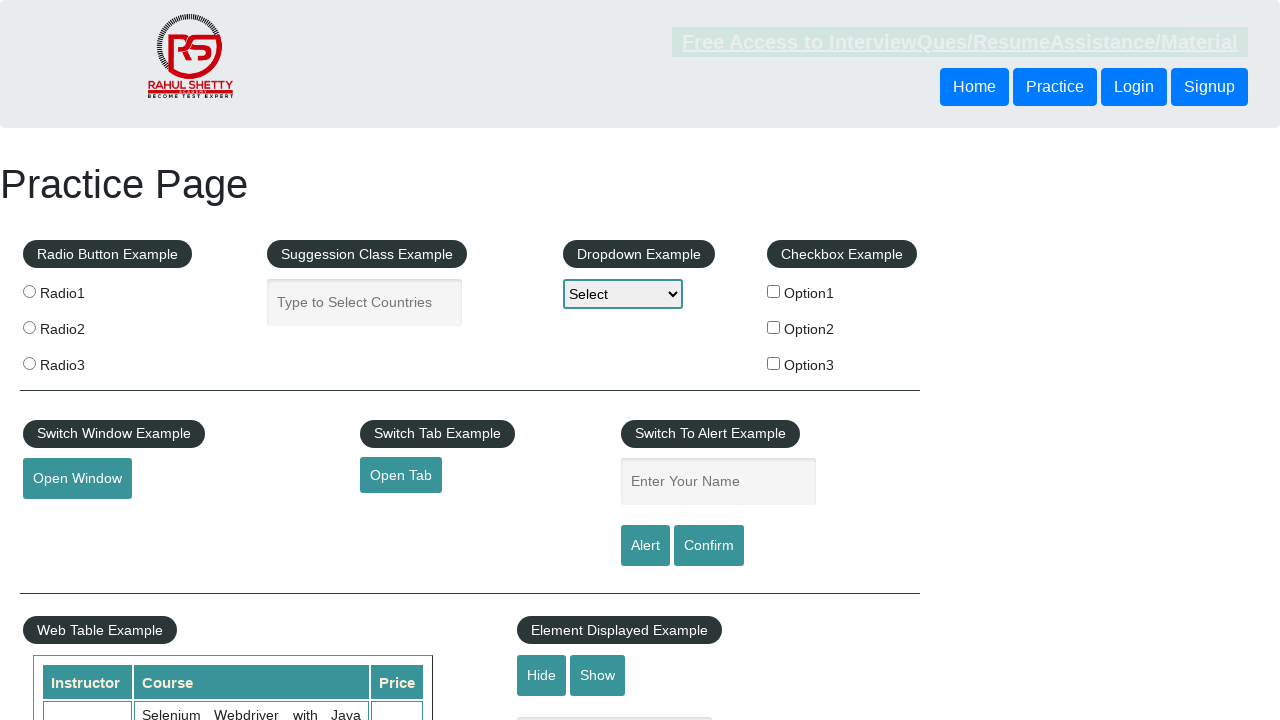

Hovered over the mouse hover menu element at (83, 361) on #mousehover
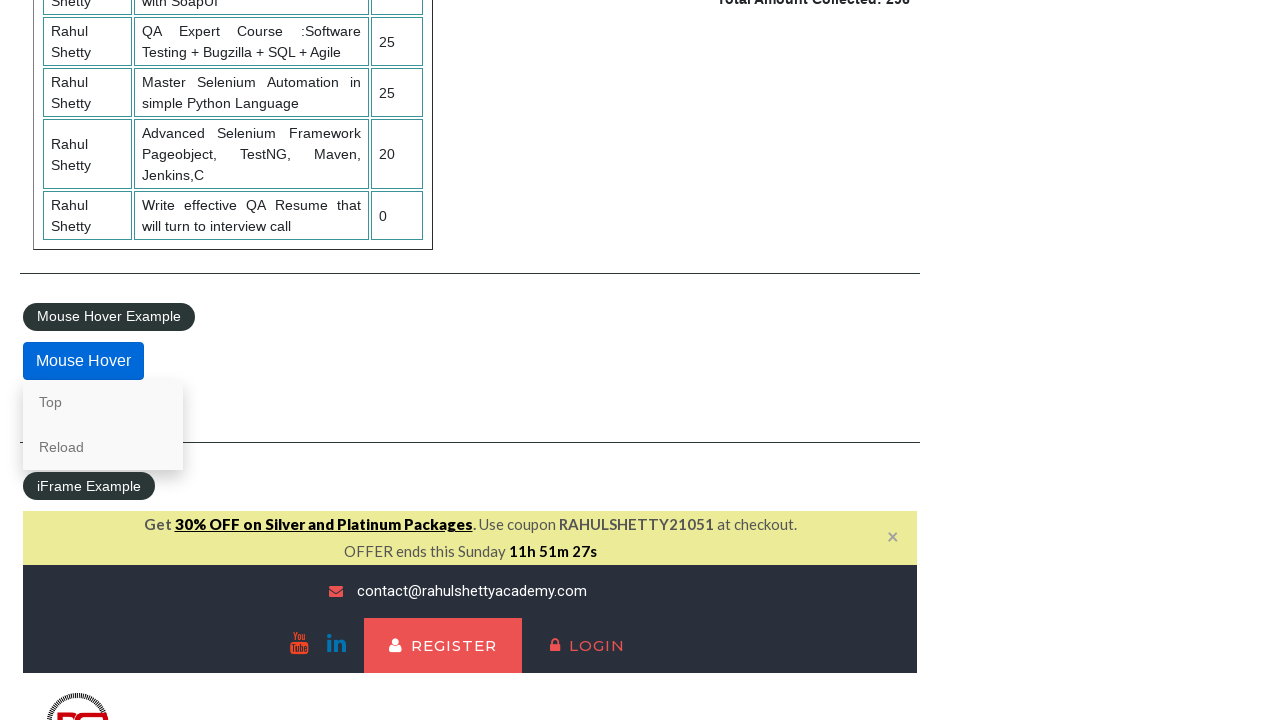

Clicked on the 'Reload' submenu option at (103, 447) on a:text('Reload')
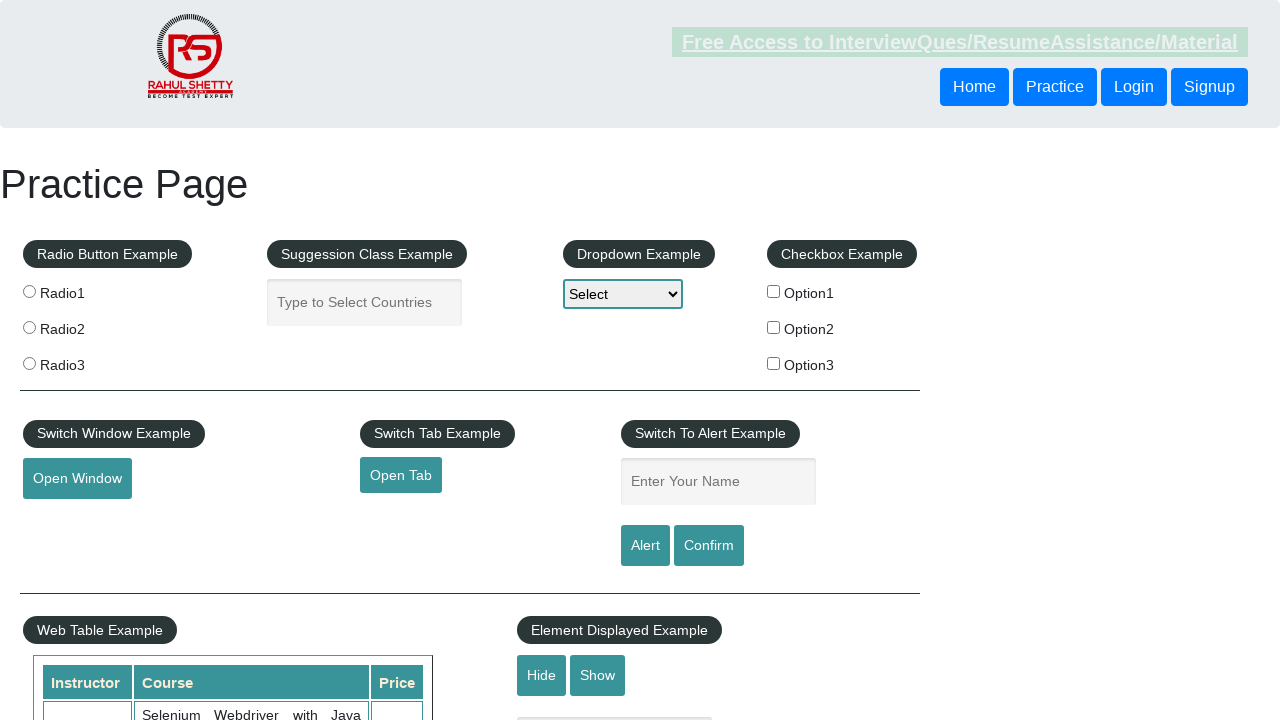

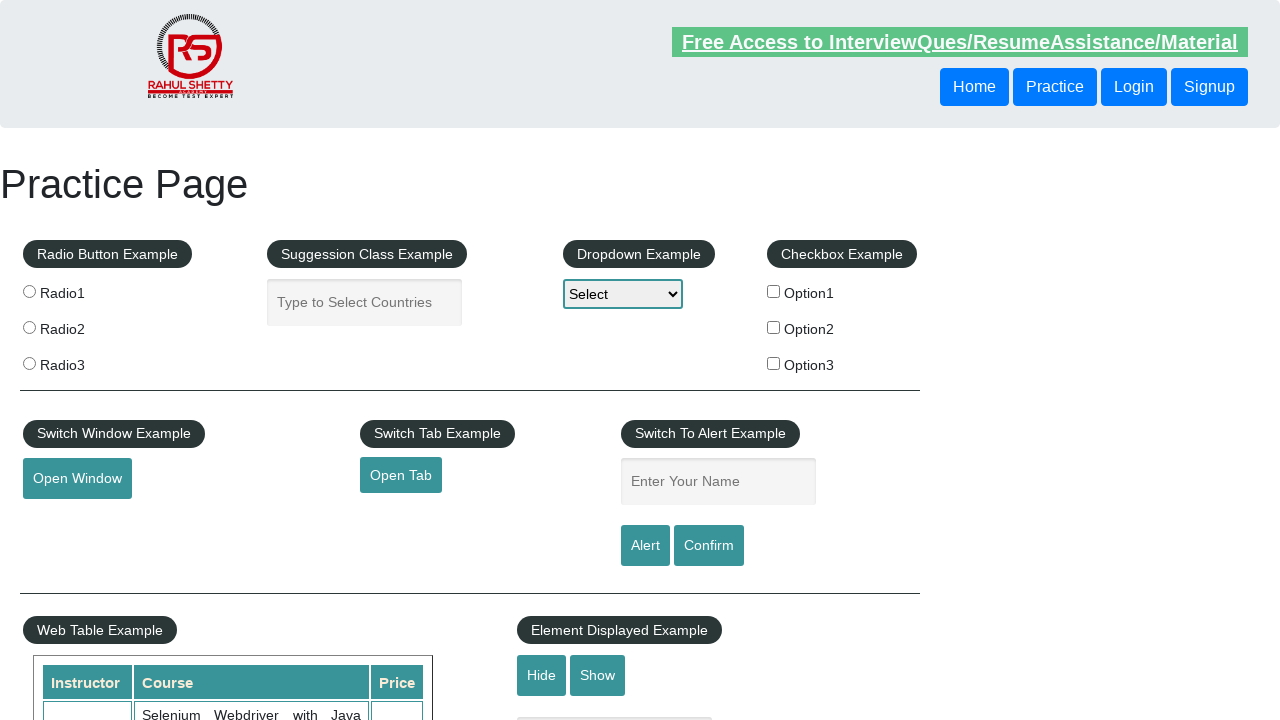